Tests the jQuery UI datepicker by entering a formatted date value into the date input field

Starting URL: https://jqueryui.com/datepicker/

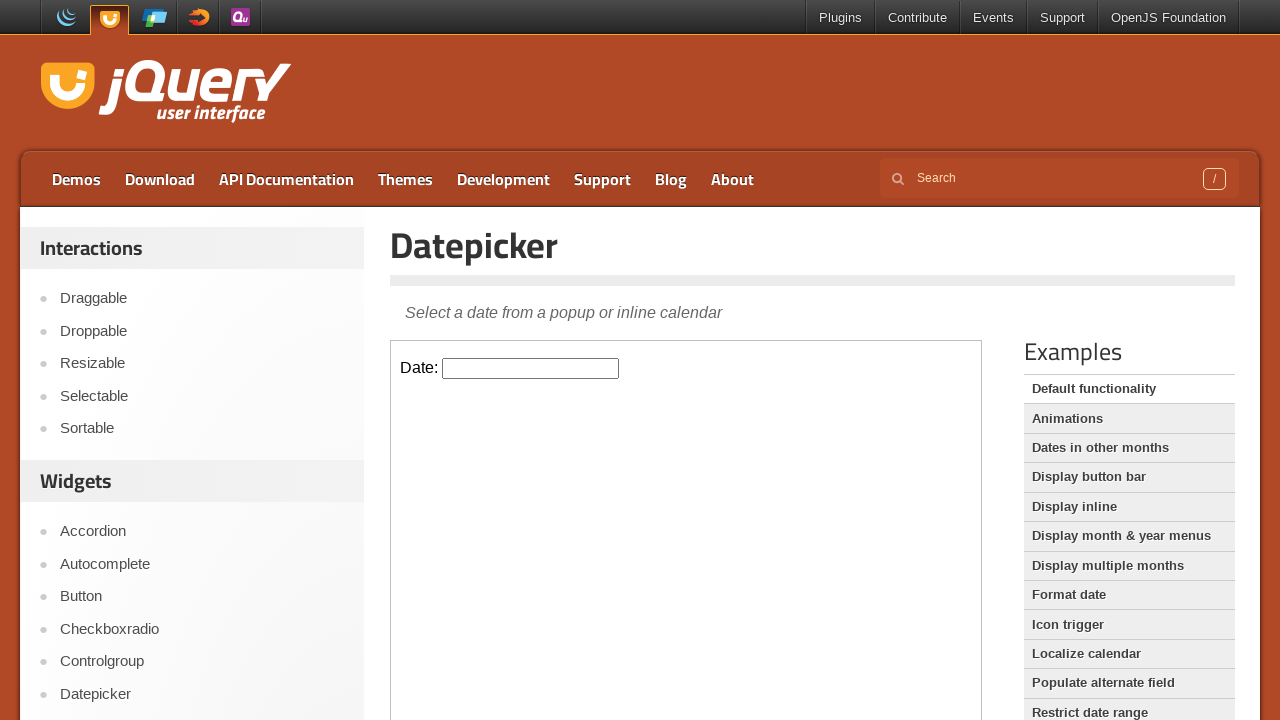

Located and accessed the iframe containing the datepicker demo
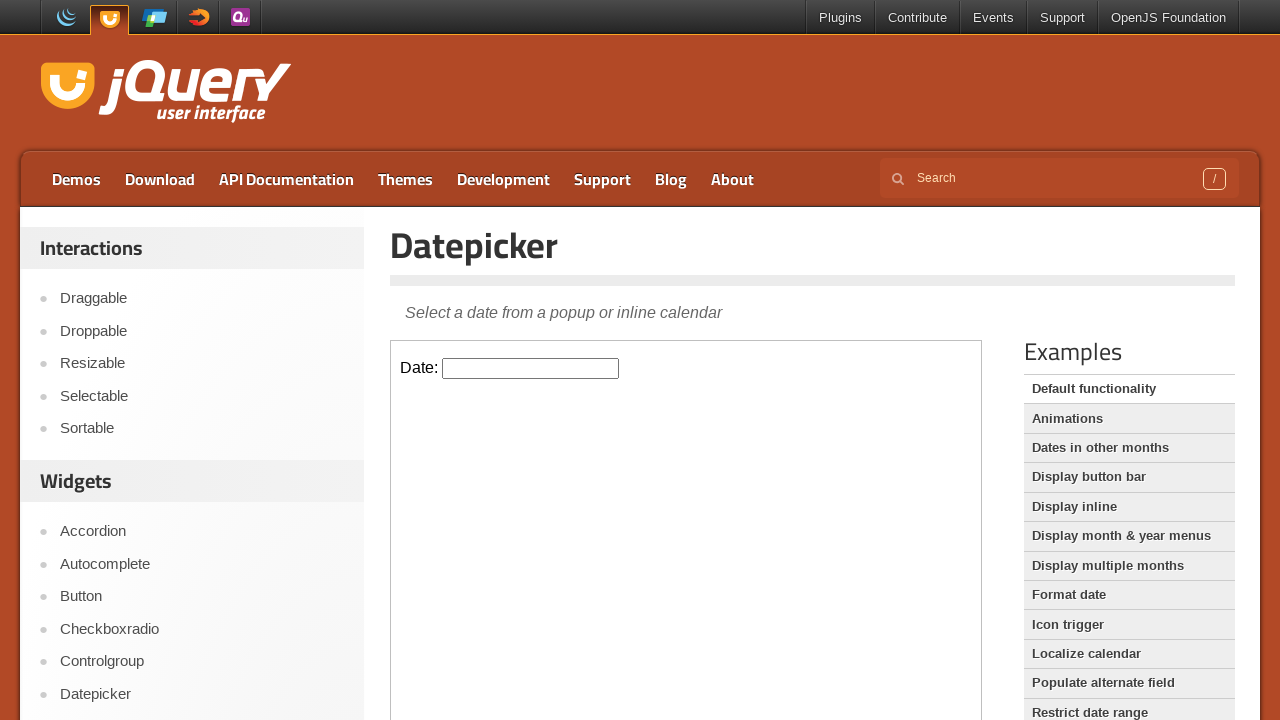

Generated tomorrow's date in MM/dd/yyyy format: 02/26/2026
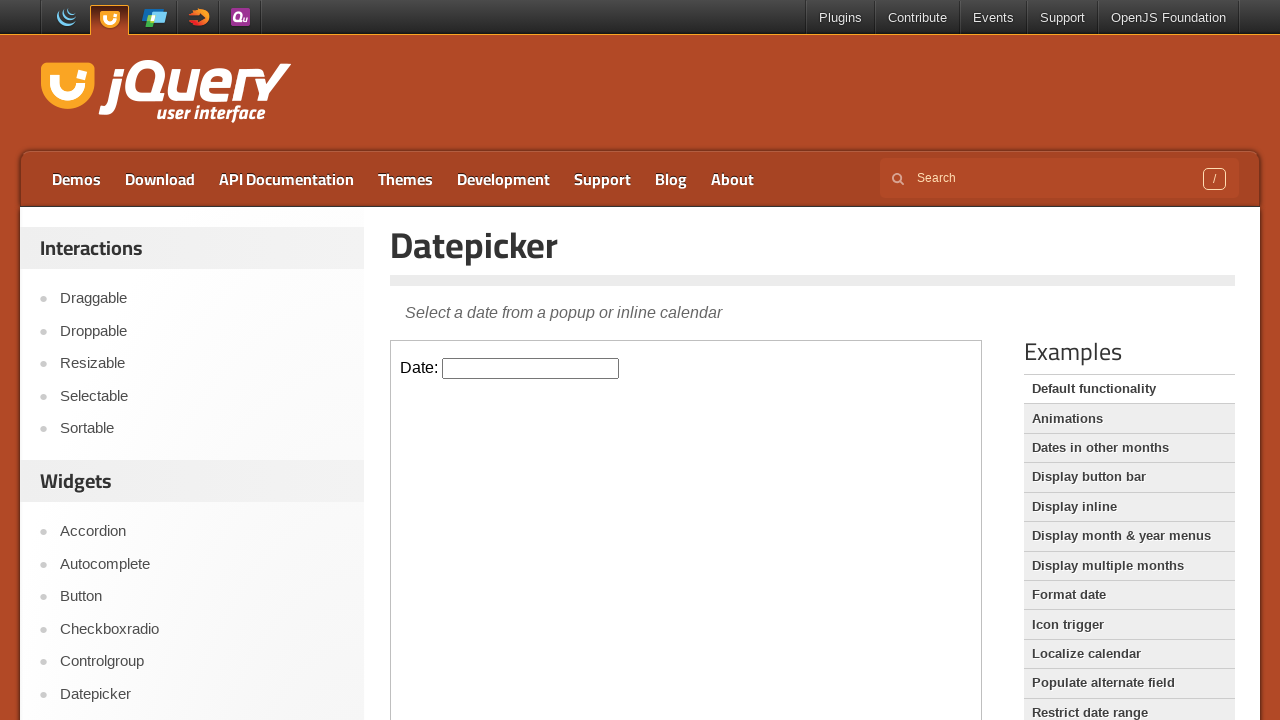

Filled datepicker input field with formatted date: 02/26/2026 on iframe >> nth=0 >> internal:control=enter-frame >> .hasDatepicker
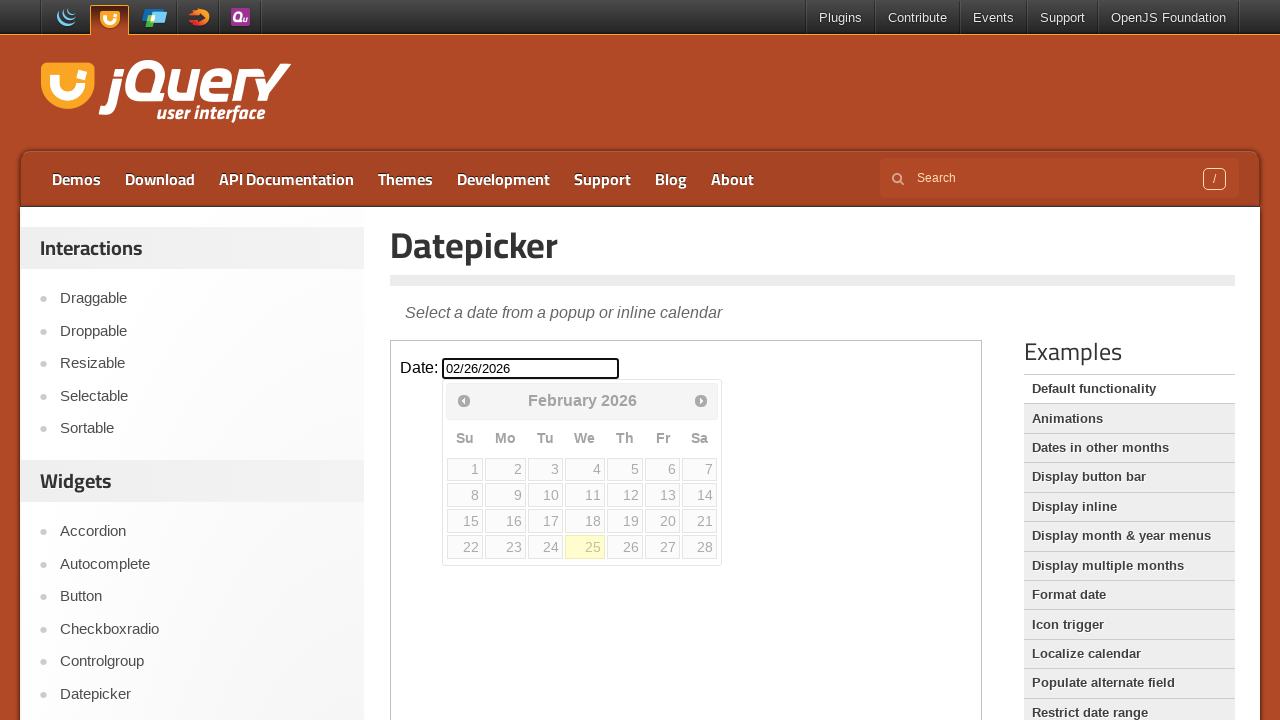

Pressed Escape to close the datepicker popup on iframe >> nth=0 >> internal:control=enter-frame >> .hasDatepicker
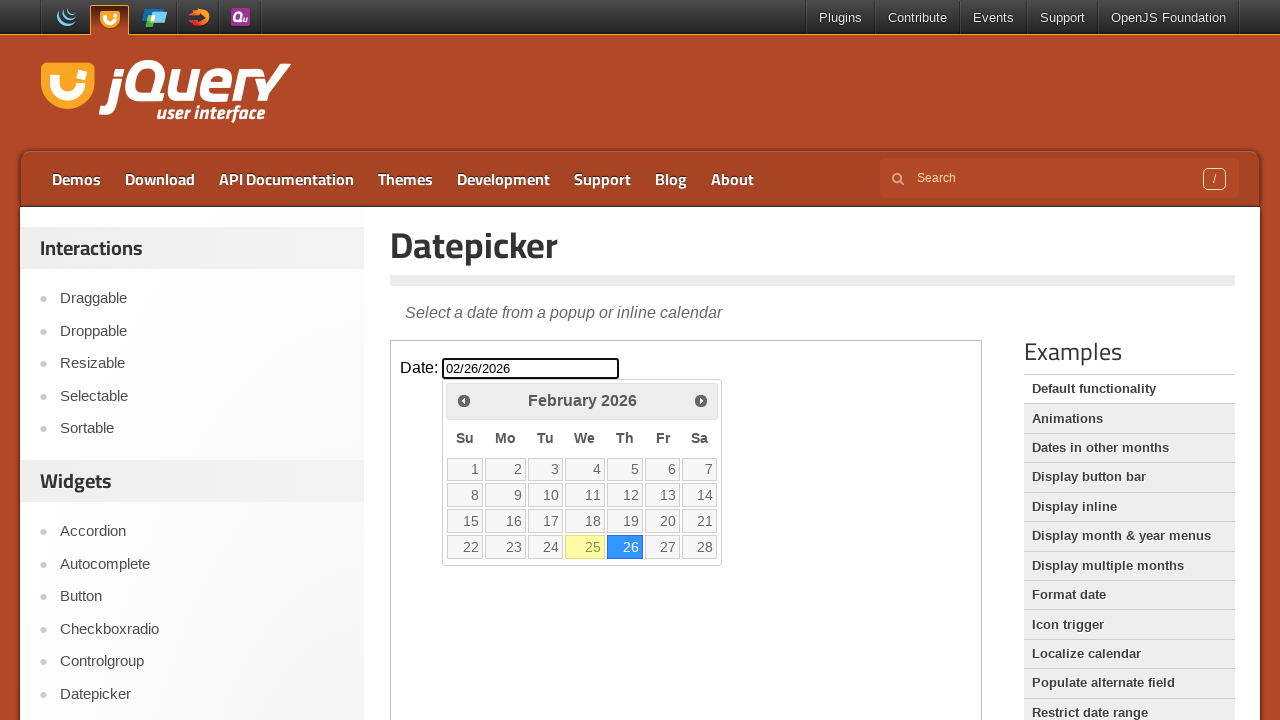

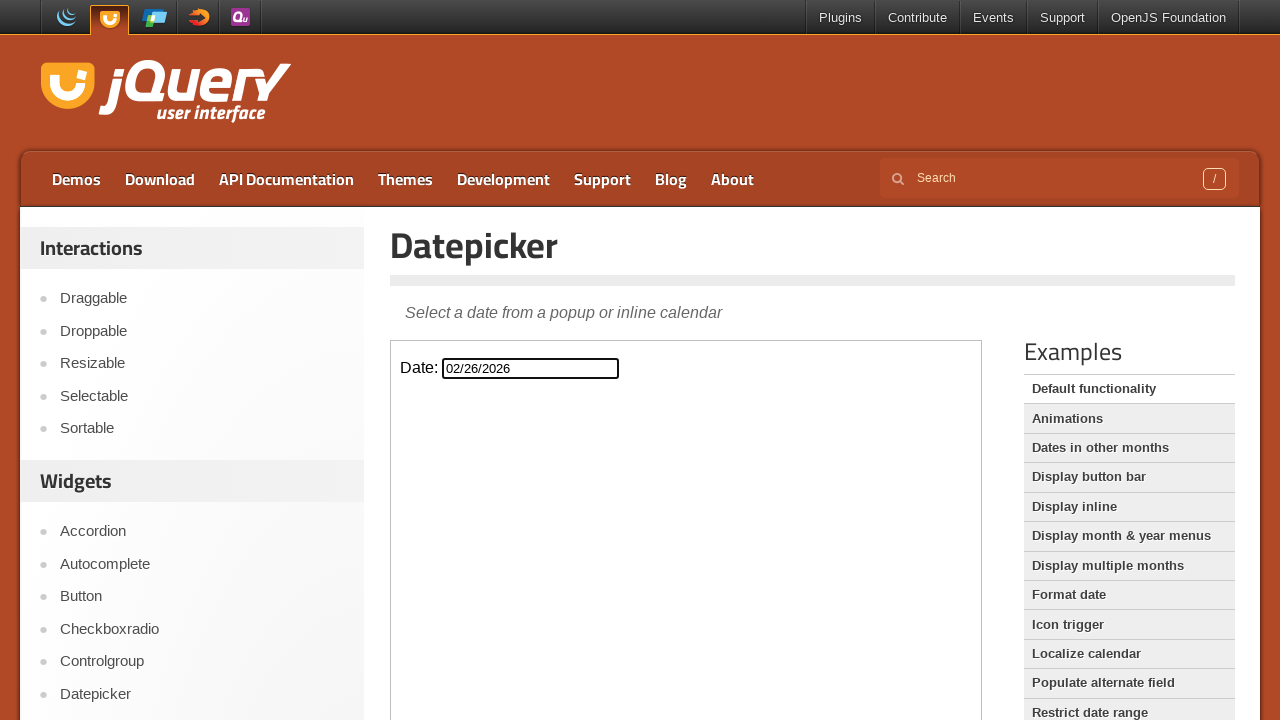